Navigates to automation practice page and verifies that a specific table cell contains 'Chennai' text

Starting URL: https://rahulshettyacademy.com/AutomationPractice/

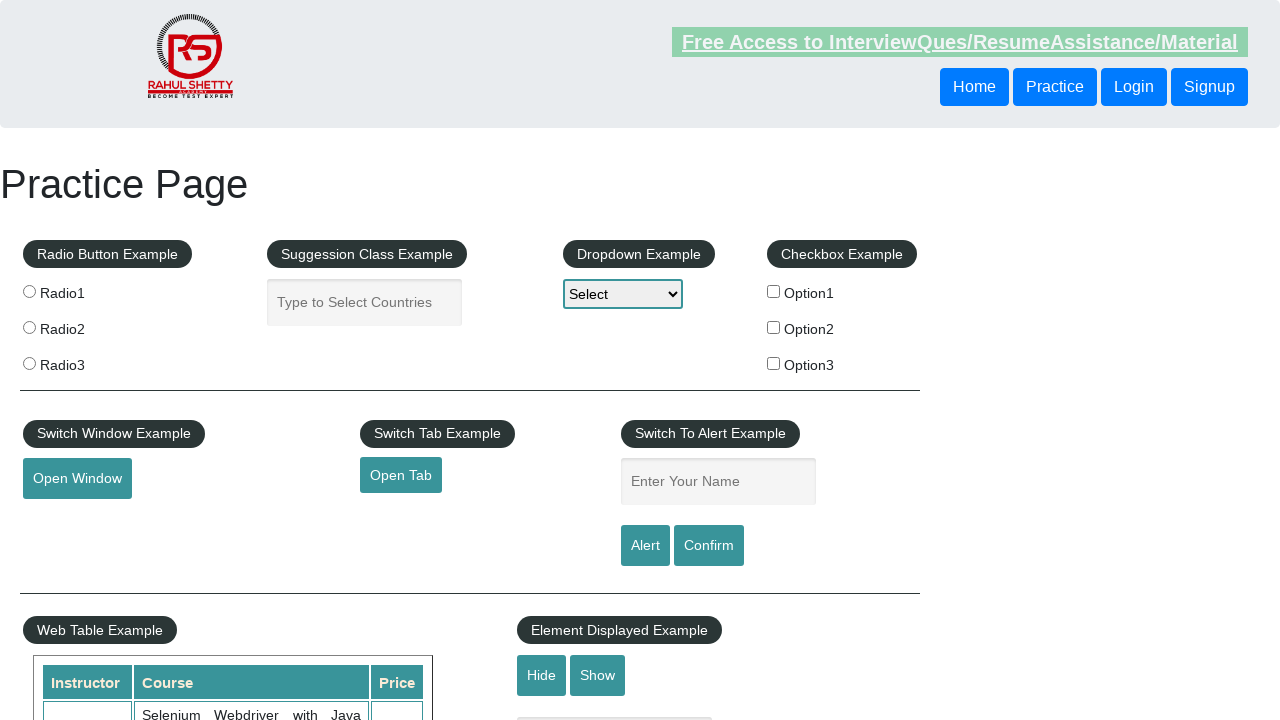

Located table cell at row 6, column 3 of second product table
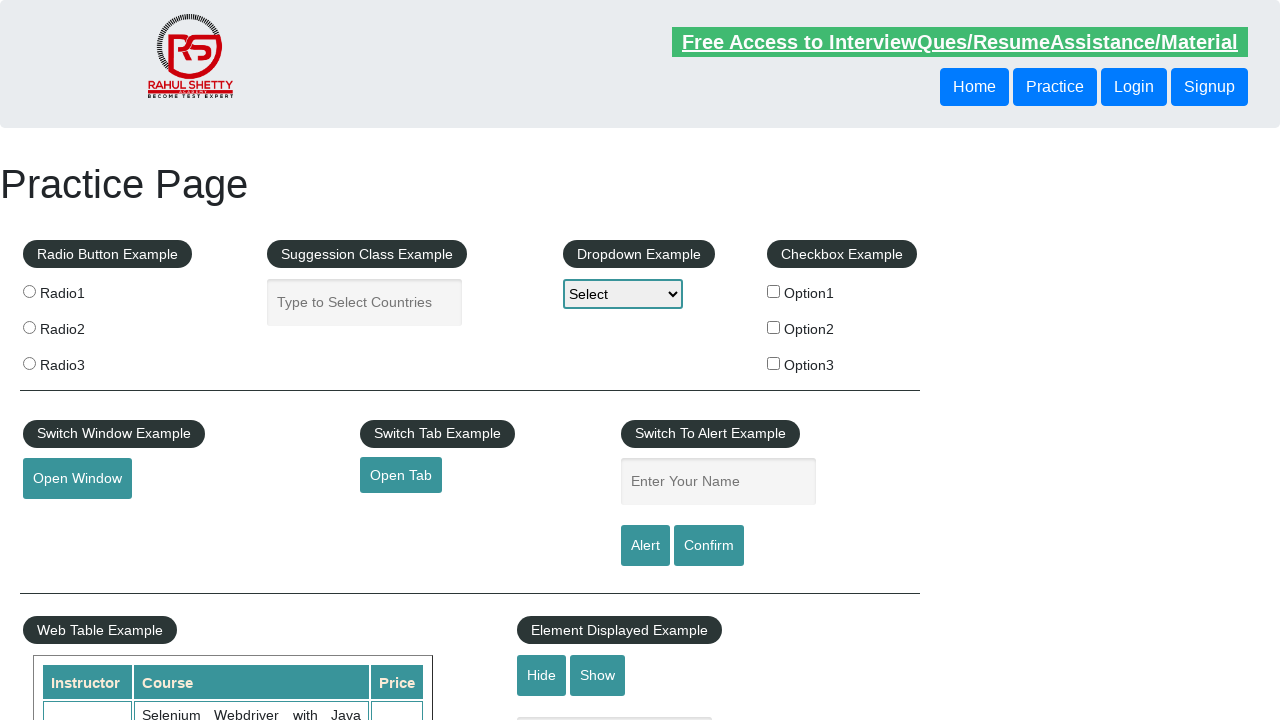

Verified that table cell contains 'Chennai' text
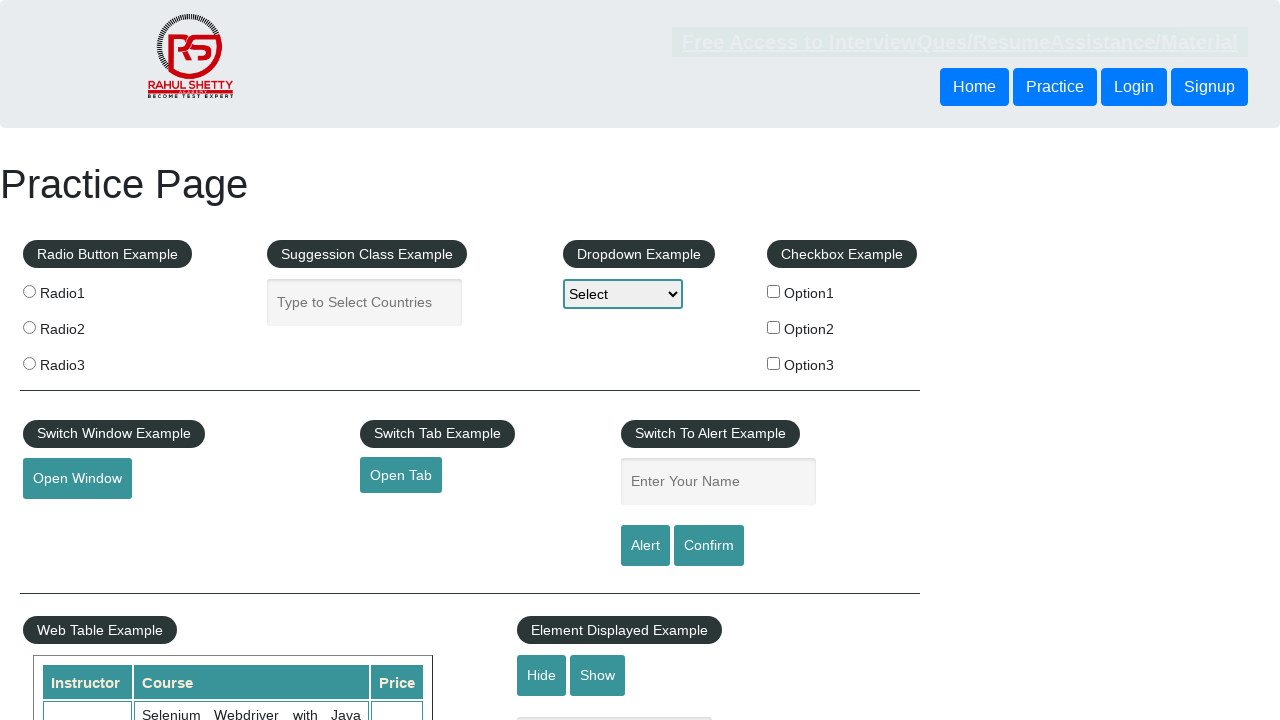

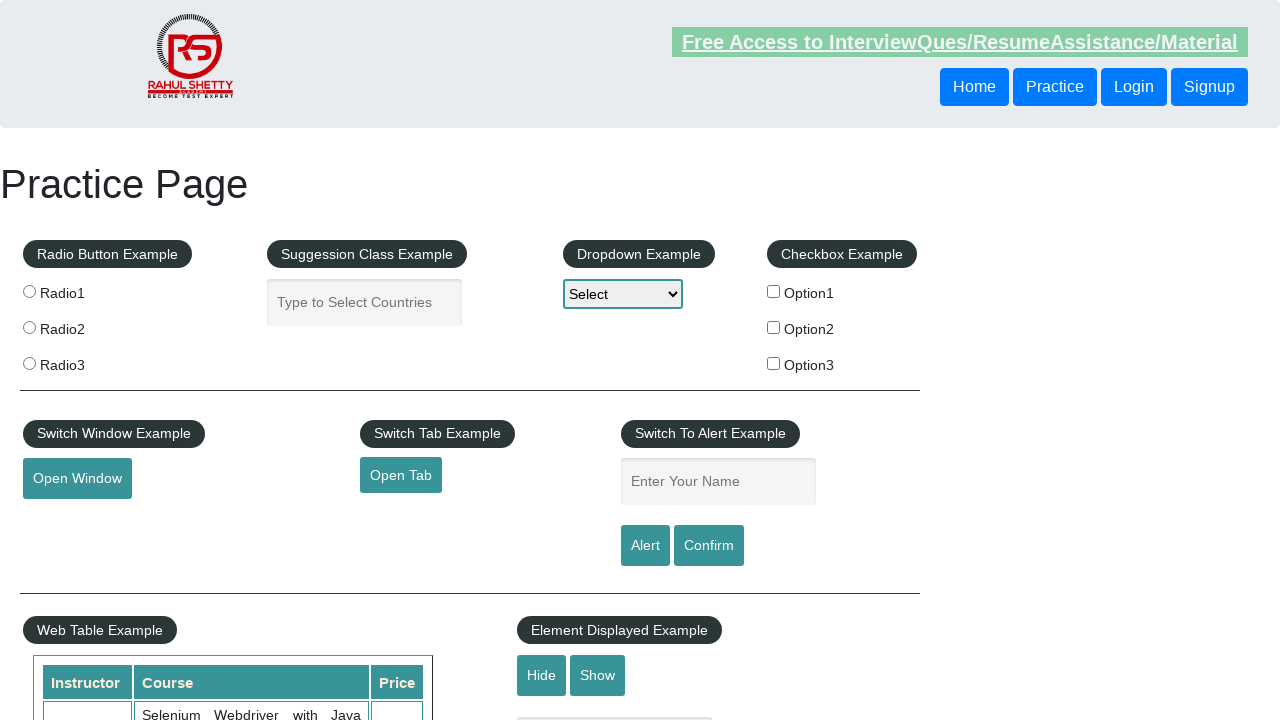